Tests registration form validation with invalid email format by filling all fields with an improperly formatted email and verifying error messages.

Starting URL: https://alada.vn/tai-khoan/dang-ky.html

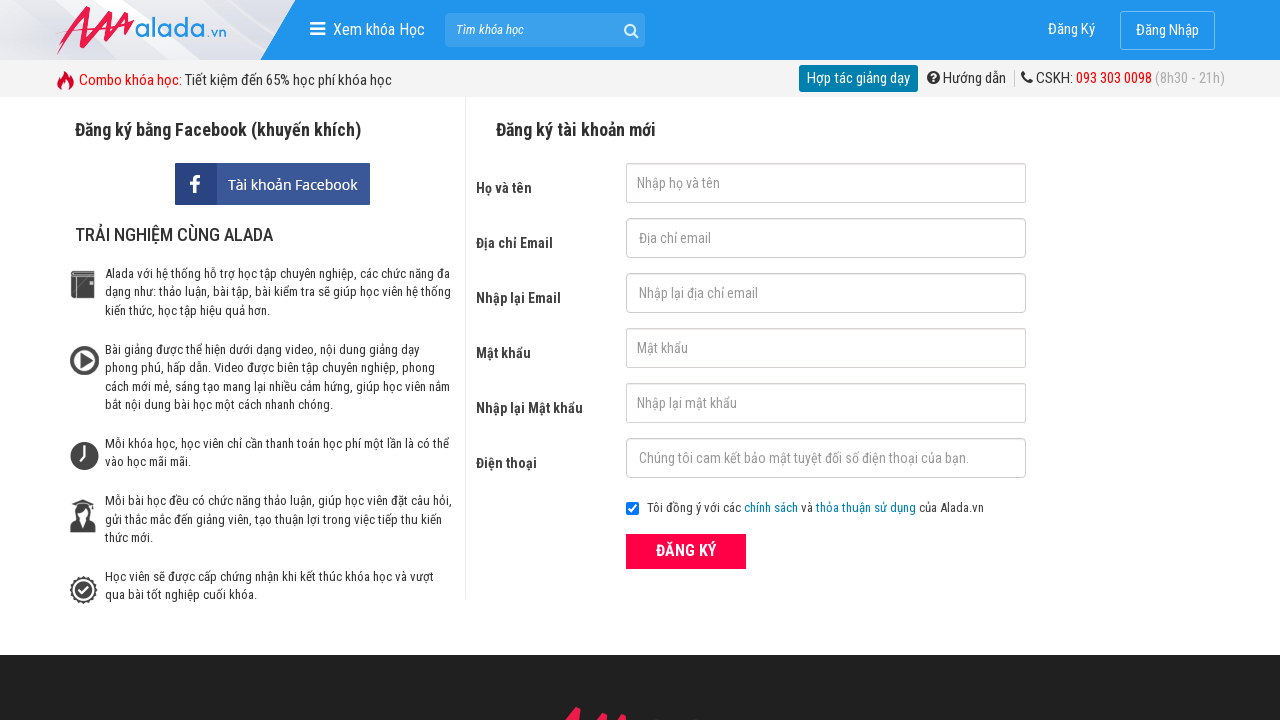

Filled first name field with 'Kane' on //input[@id='txtFirstname']
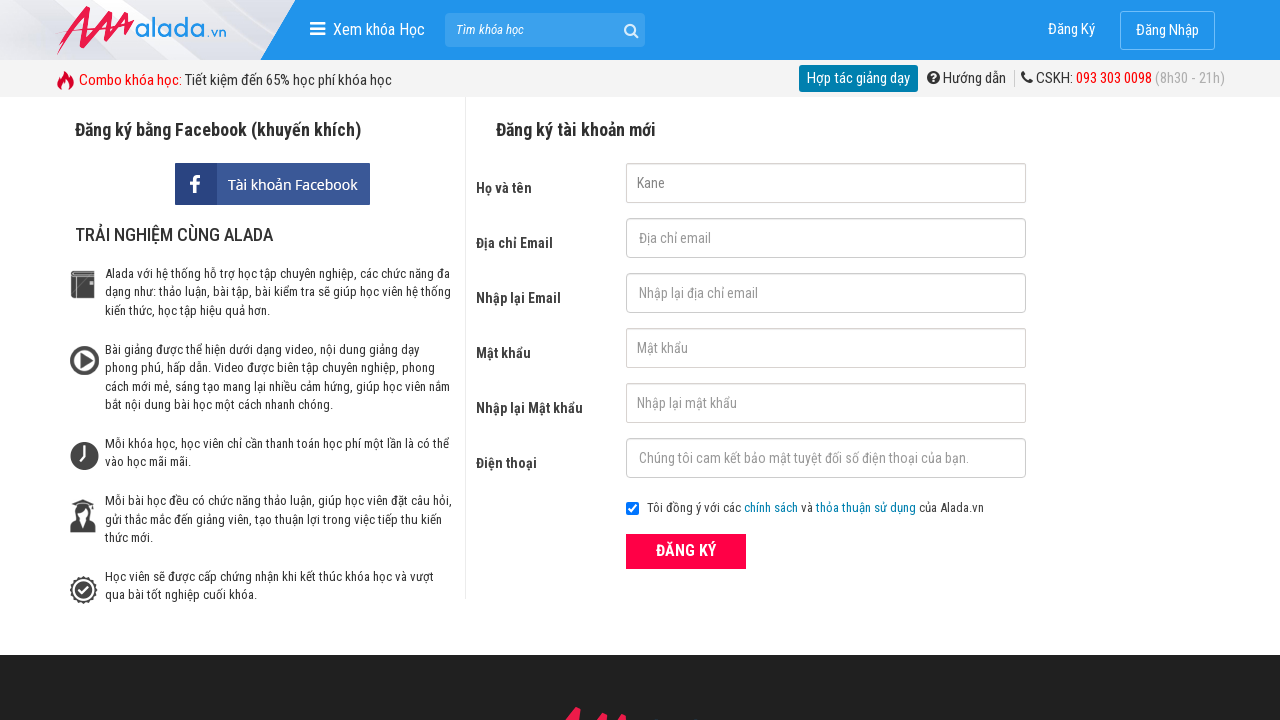

Filled email field with invalid format '@gmail@yahoo@' on //input[@name='txtEmail']
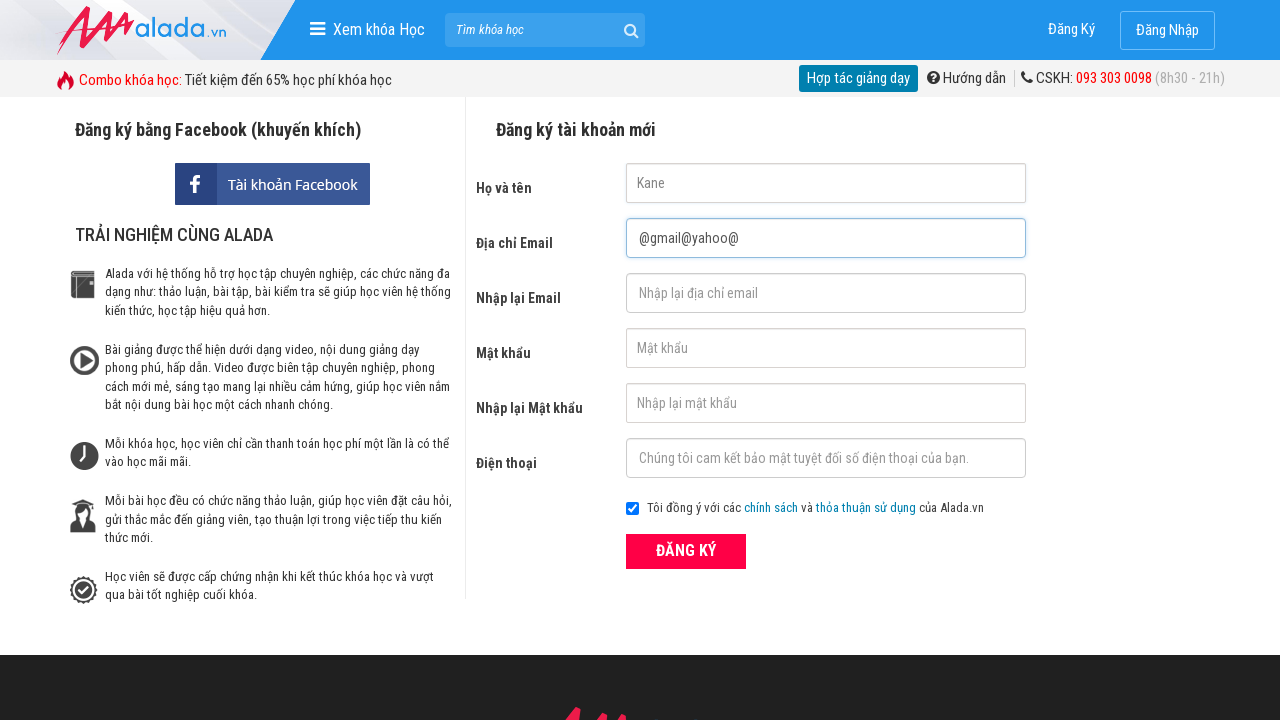

Filled confirm email field with invalid format '@gmail@yahoo@' on //input[@id='txtCEmail']
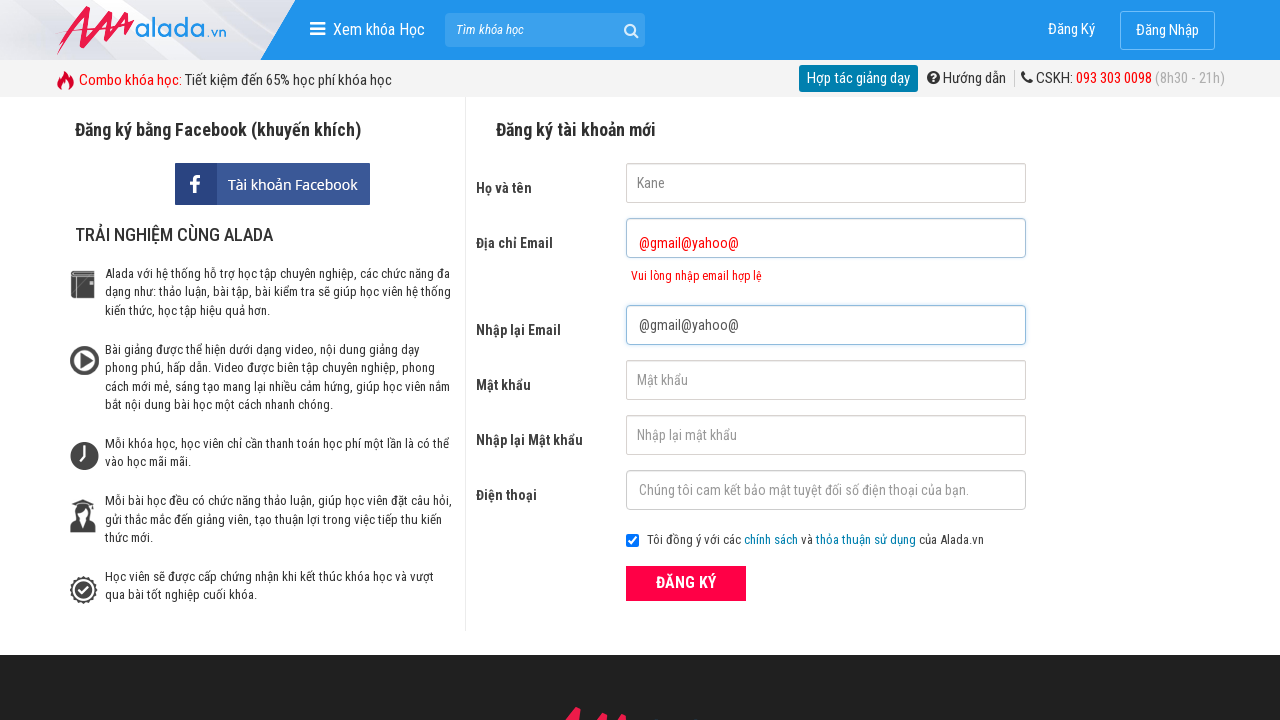

Filled password field with '123456' on //input[@id='txtPassword']
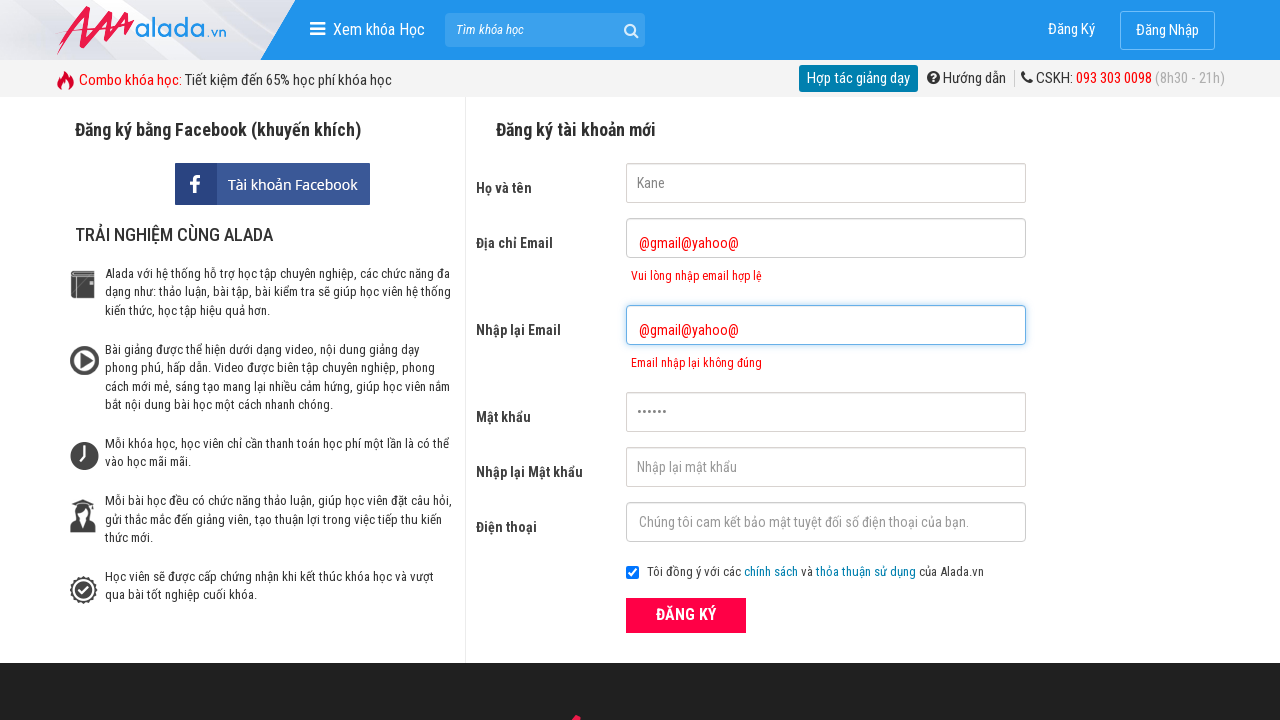

Filled confirm password field with '123456' on //input[@name='txtCPassword']
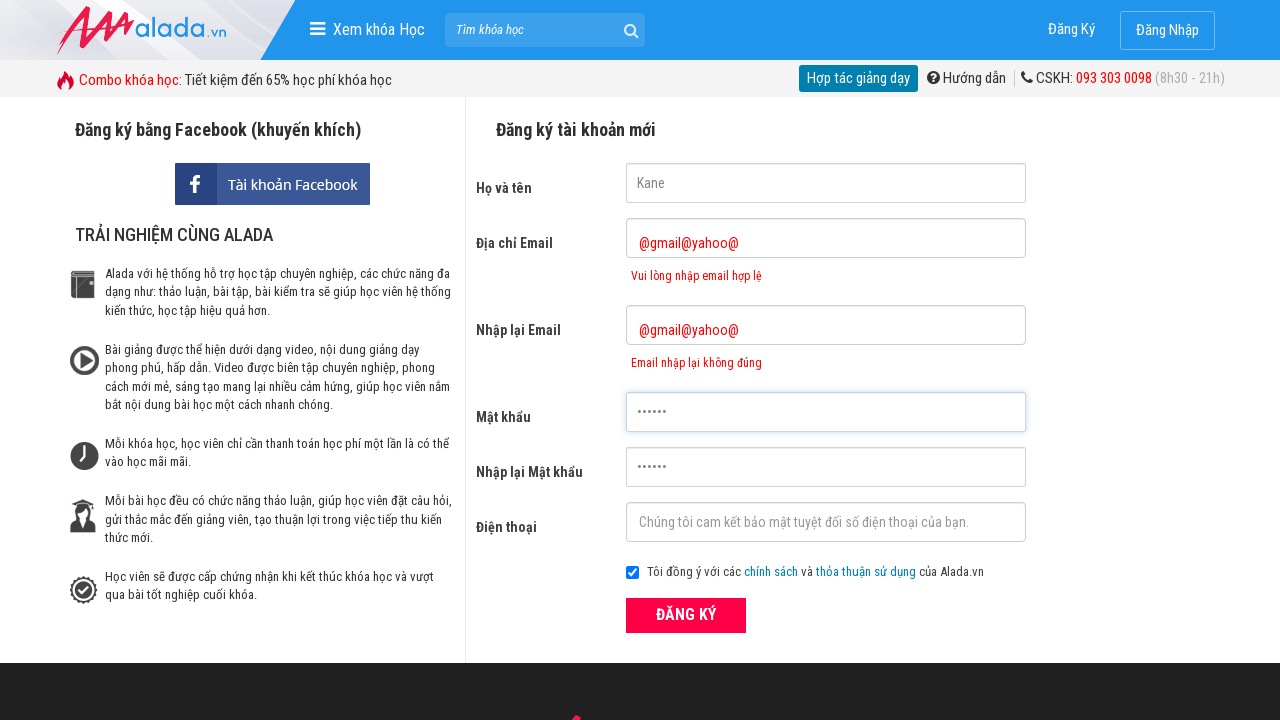

Filled phone field with '0123456789' on //input[@id='txtPhone']
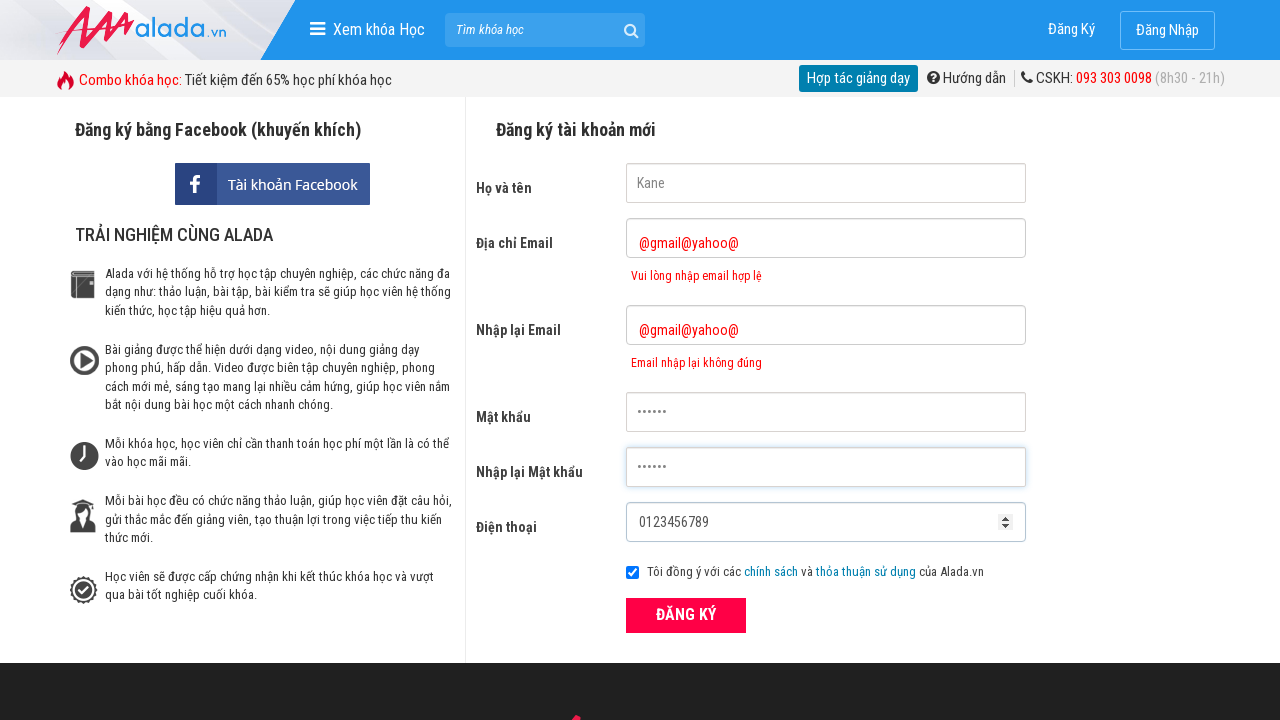

Clicked register button to submit form at (686, 615) on xpath=//button[@class='btn_pink_sm fs16']
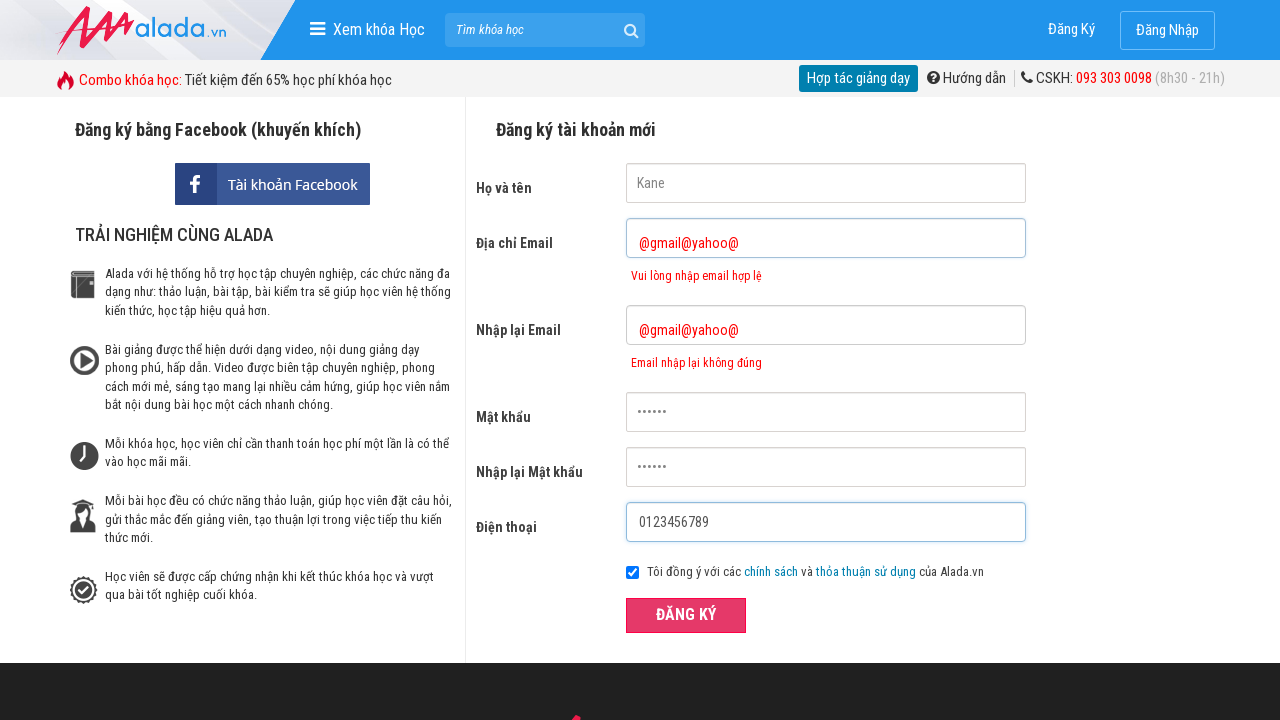

Email field error message appeared
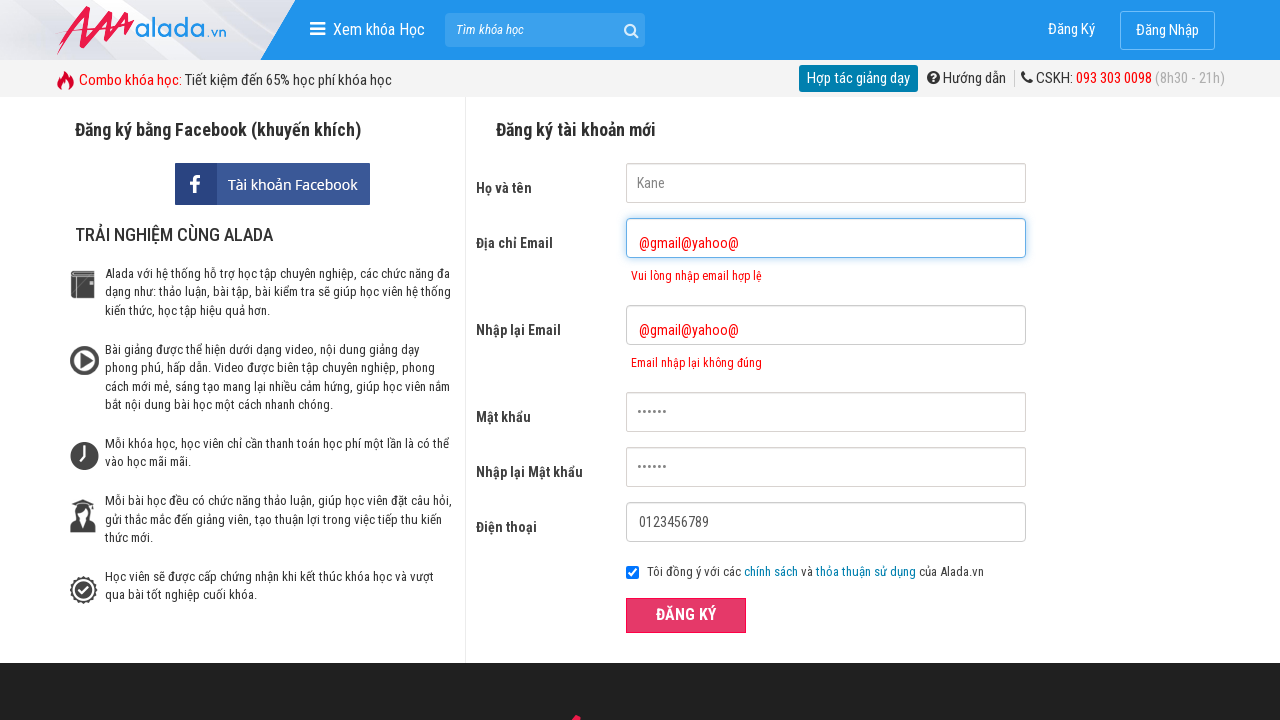

Confirm email field error message appeared
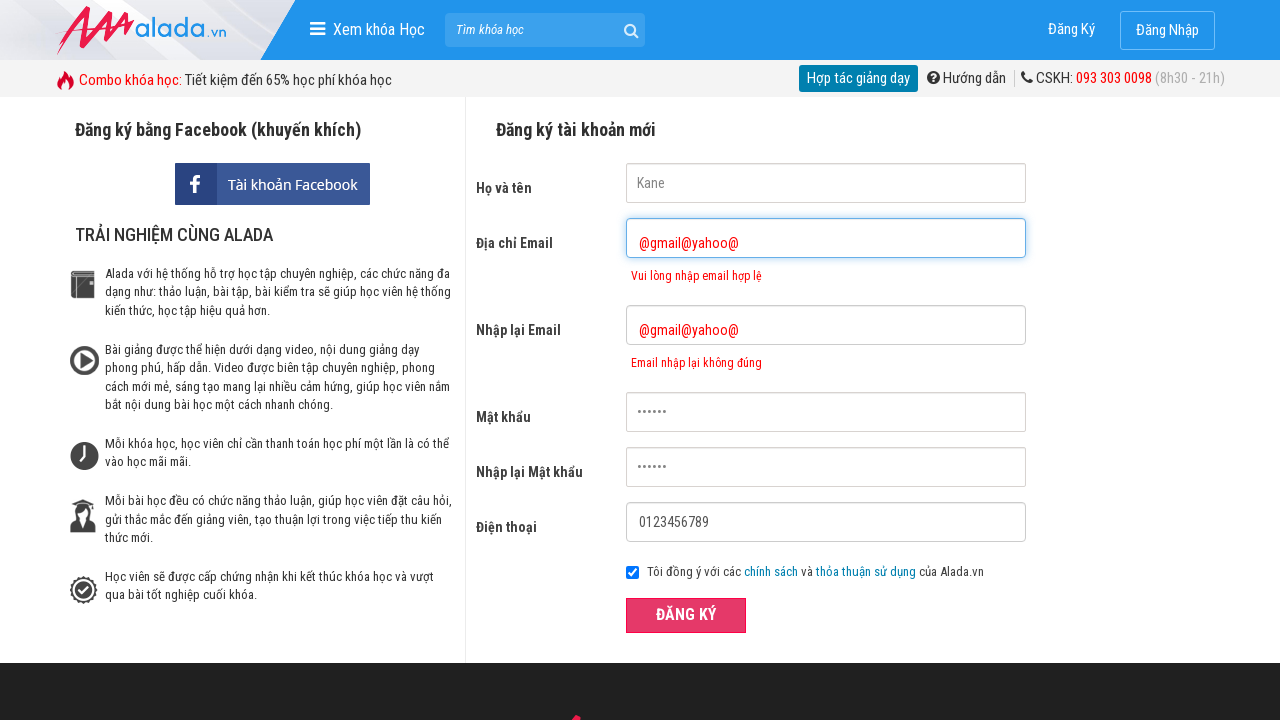

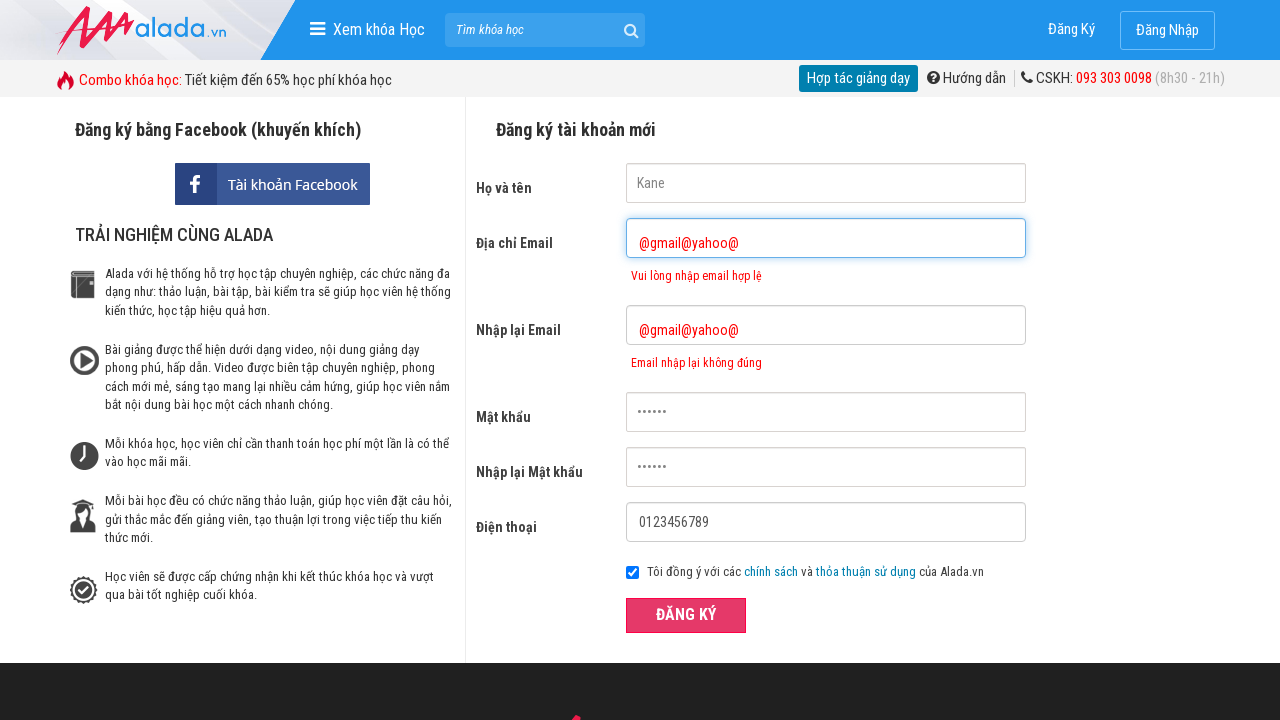